Fills out a second version of the registration form and submits it

Starting URL: http://suninjuly.github.io/registration2.html

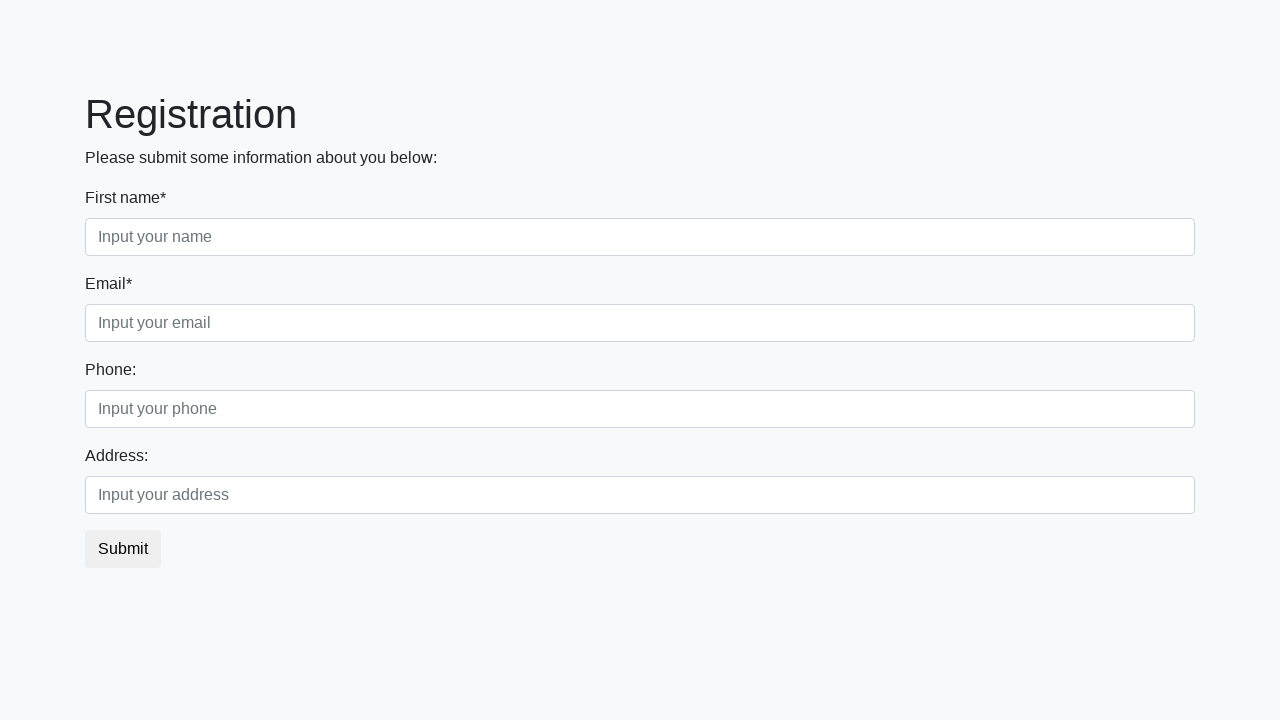

Filled first name field with 'Jane' on .form-control.first
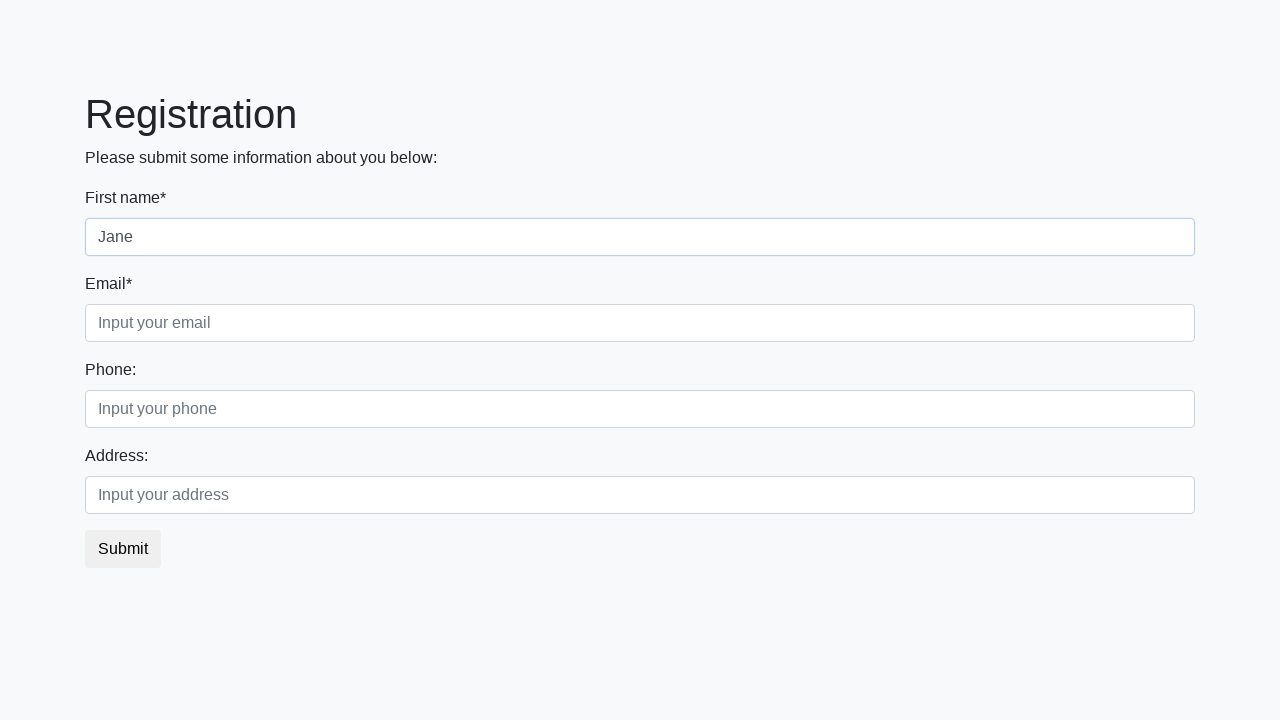

Filled last name field with 'Smith' on .form-control.second
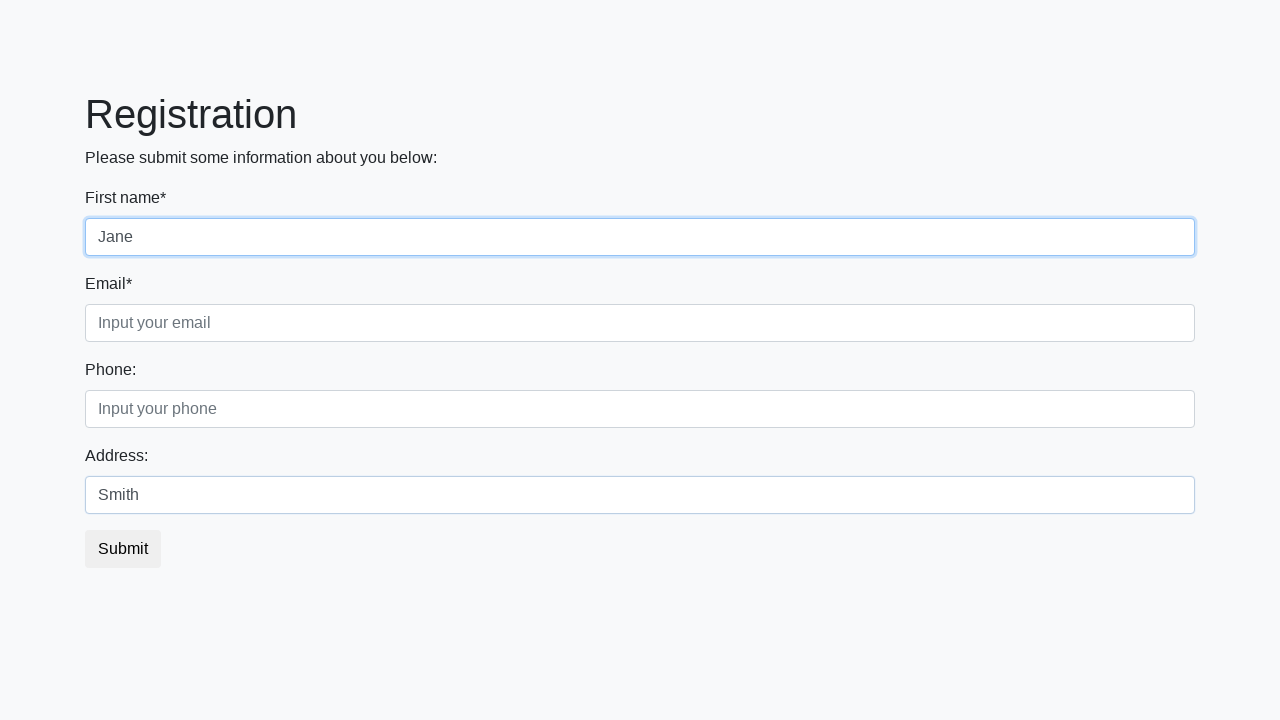

Filled phone number field with '555-987-6543' on xpath=/html/body/div/form/div[2]/div[1]/input
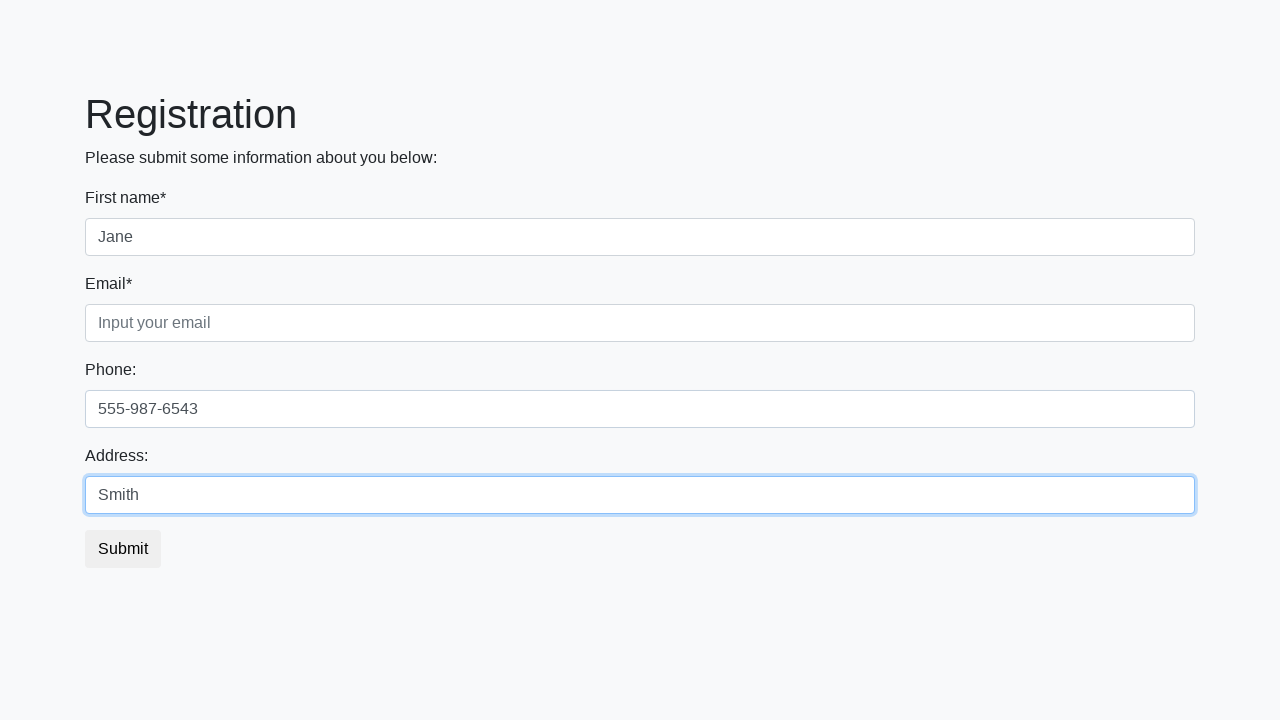

Filled address field with '456 Oak Avenue' on xpath=/html/body/div/form/div[2]/div[2]/input
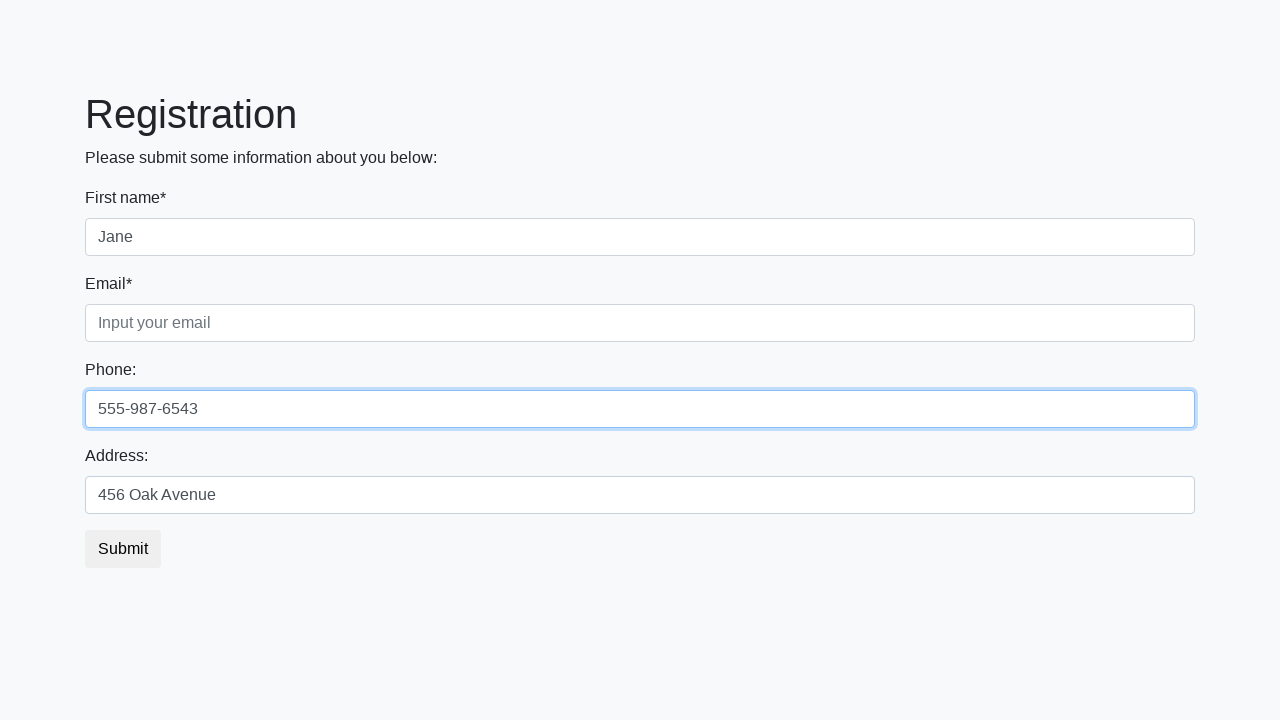

Clicked submit button to submit registration form at (123, 549) on .btn.btn-default
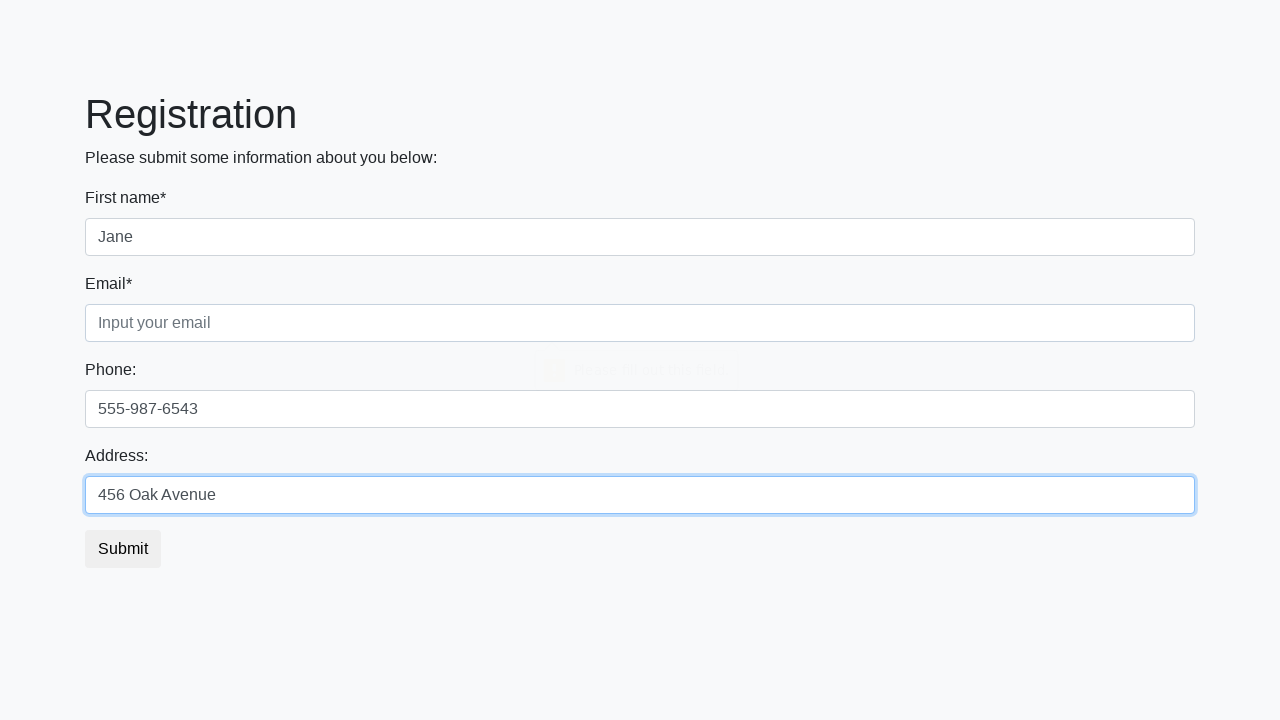

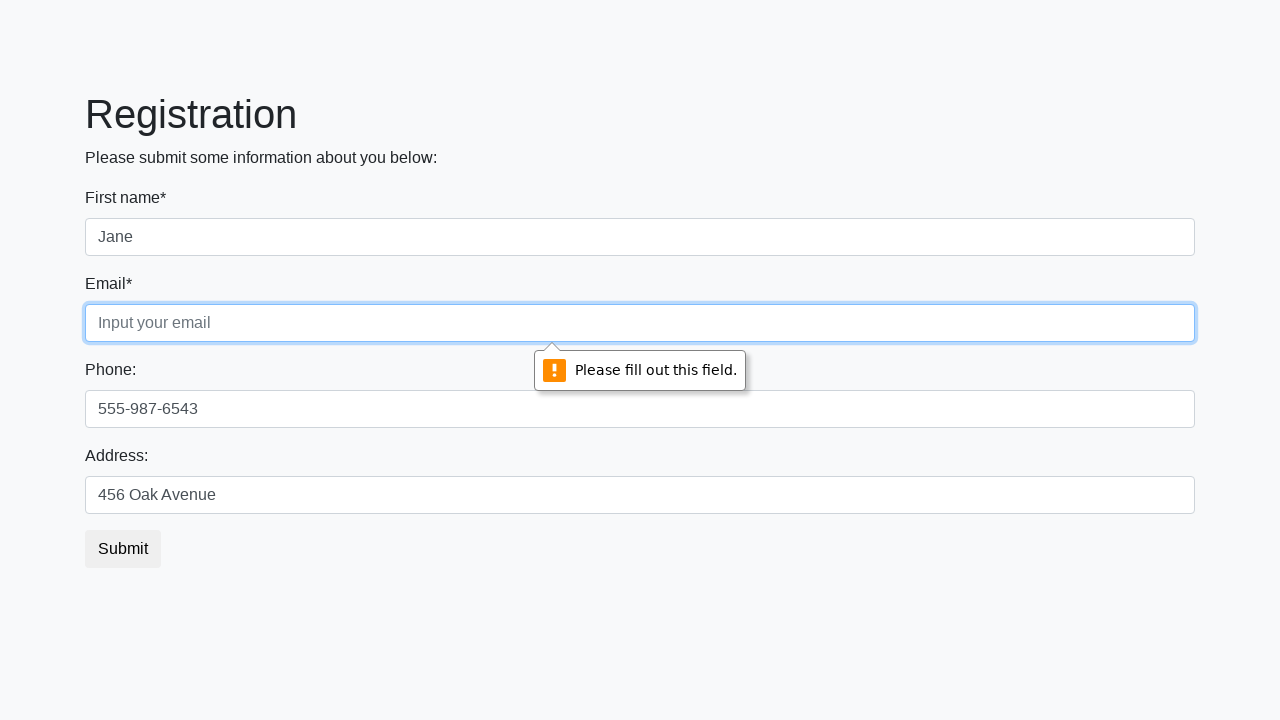